Orders a robot from RobotSpareBin Industries by dismissing the popup modal, filling out the order form with head, body, legs and address selections, previewing the robot, and submitting the order.

Starting URL: https://robotsparebinindustries.com/#/robot-order

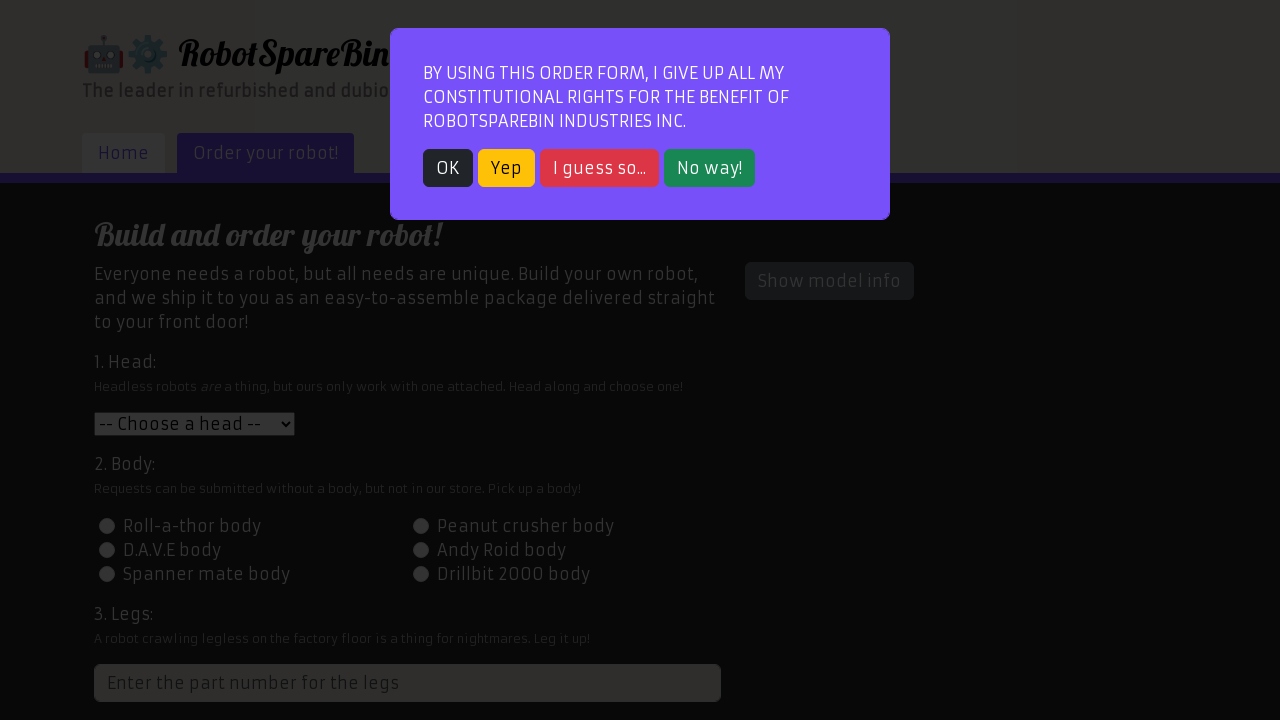

Dismissed popup modal by clicking OK button at (448, 168) on button:has-text('OK')
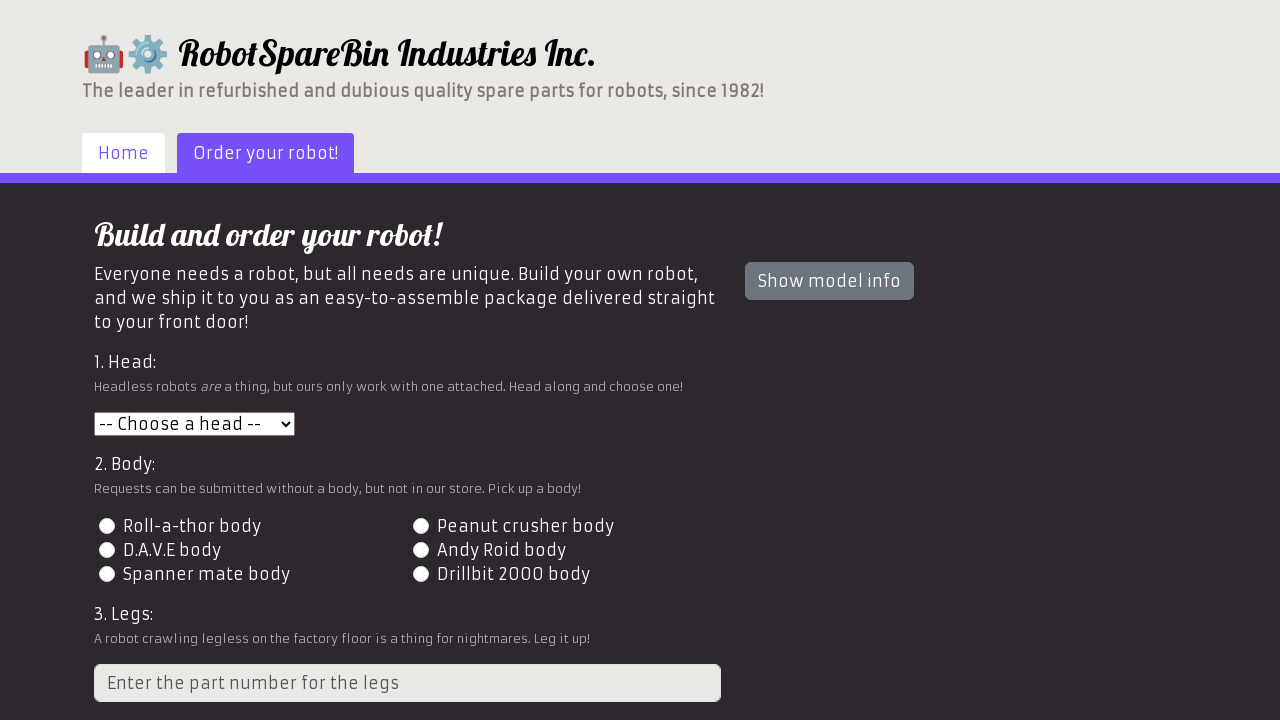

Order form loaded and head dropdown became visible
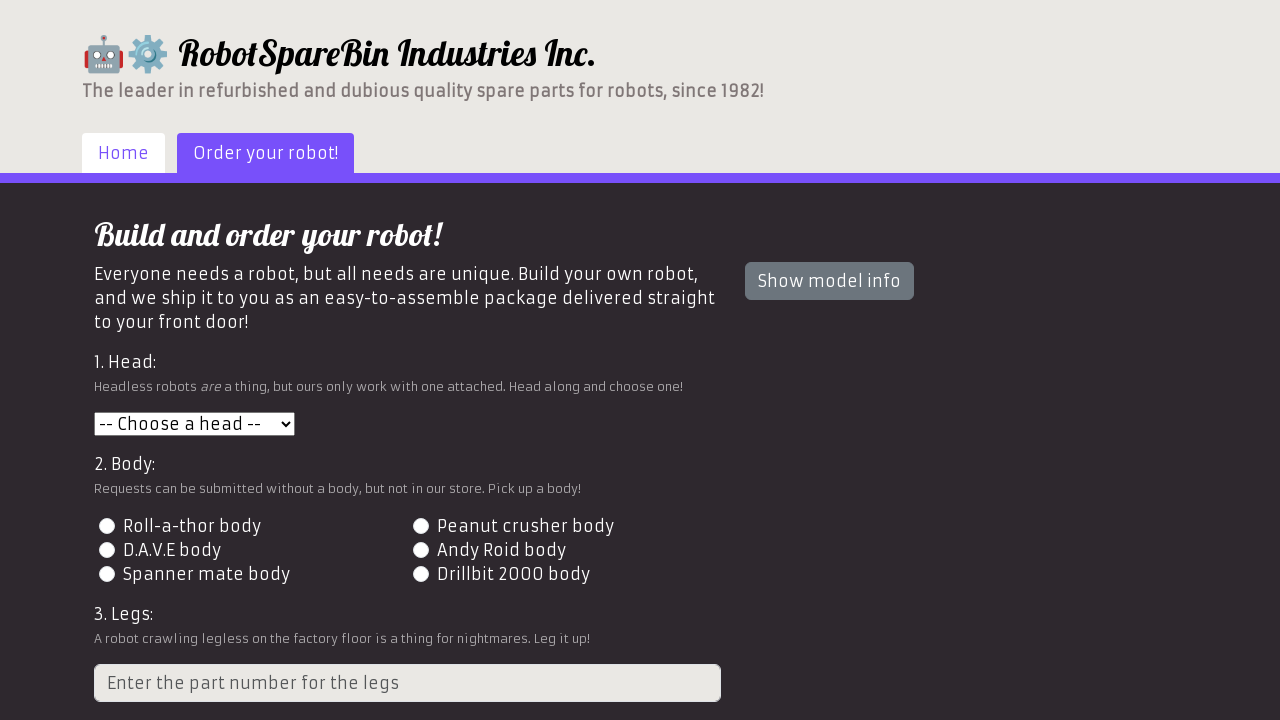

Selected head option 3 from dropdown on #head
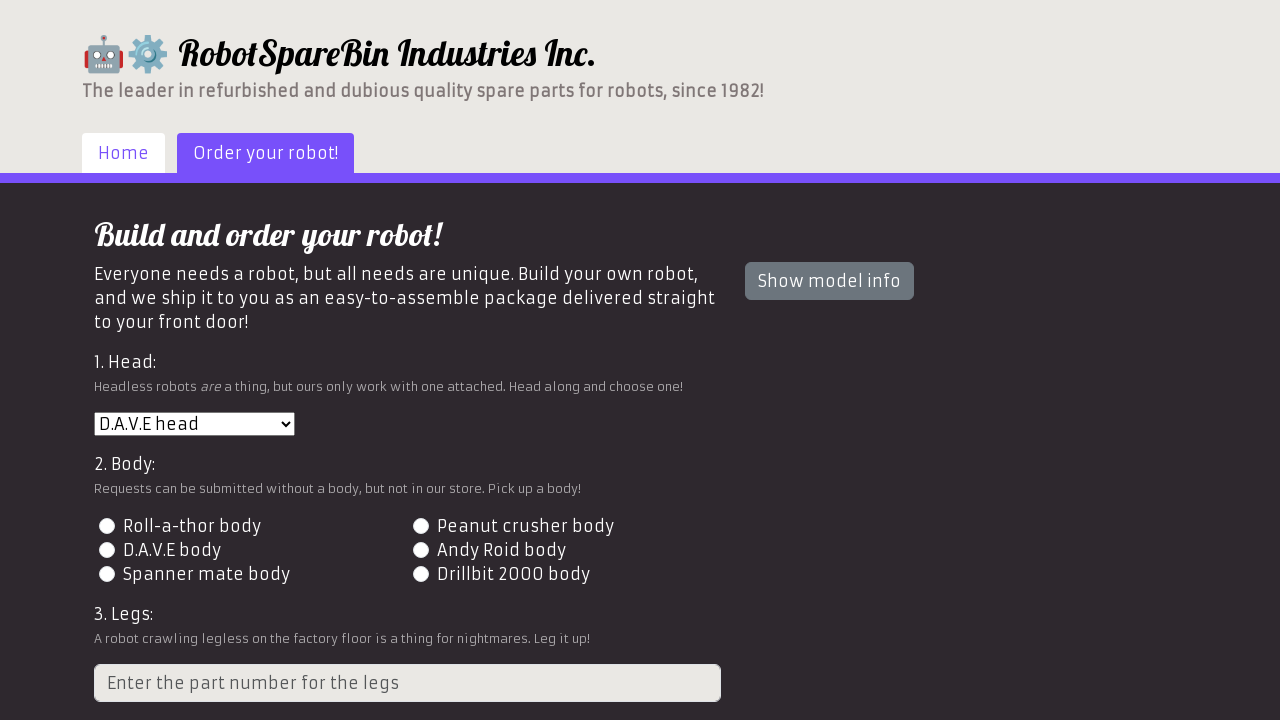

Selected body option 2 by clicking radio button at (420, 526) on input[value='2']
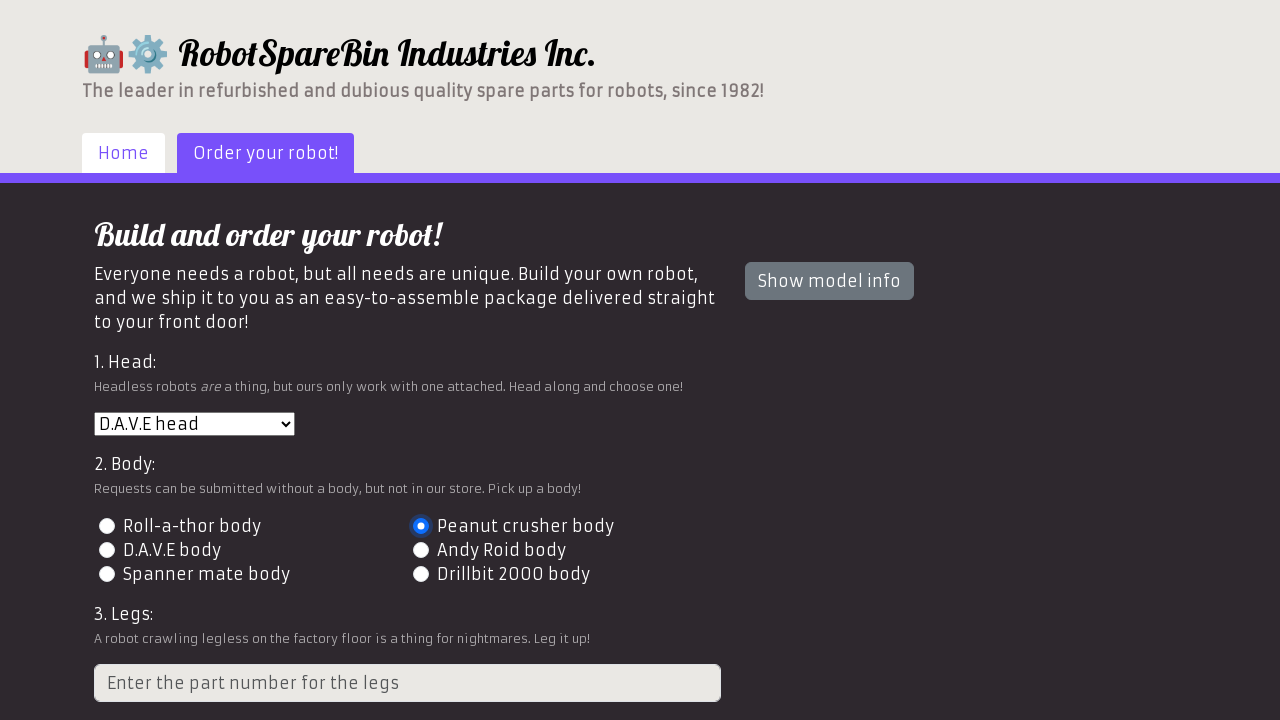

Entered legs count as 4 on input.form-control[type='number']
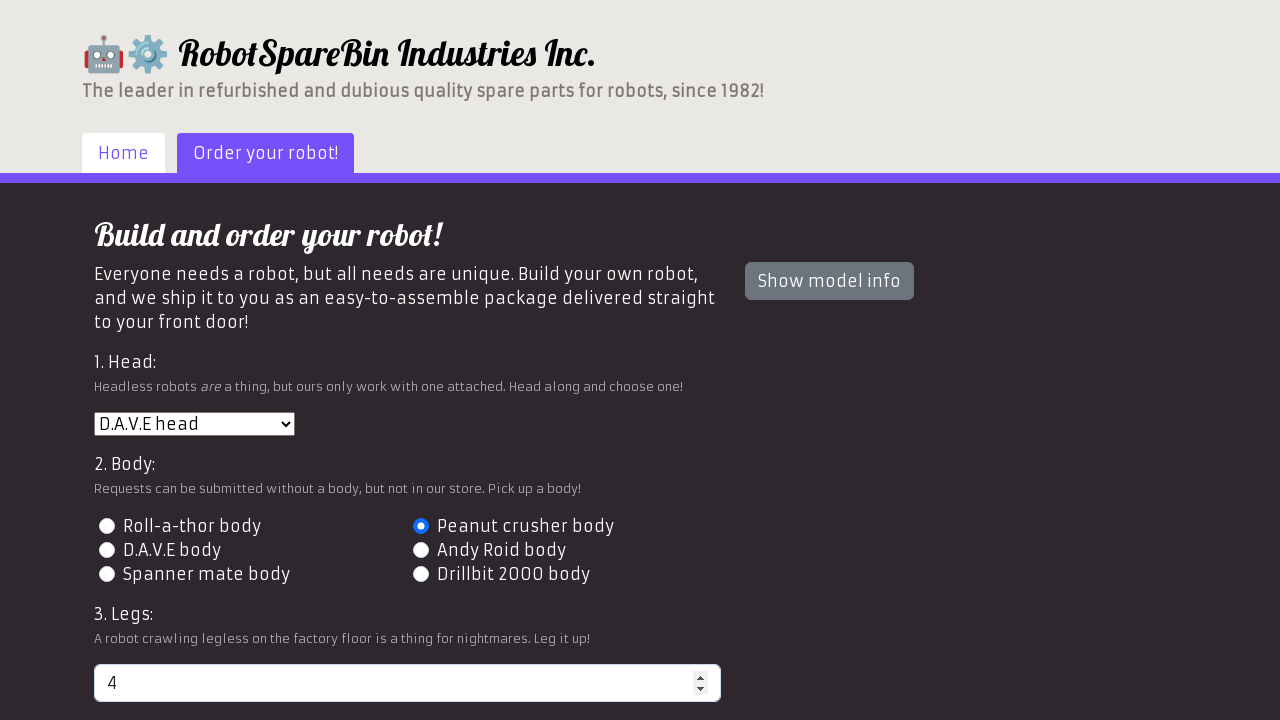

Entered delivery address: 123 Robot Street, Tech City, TC 12345 on #address
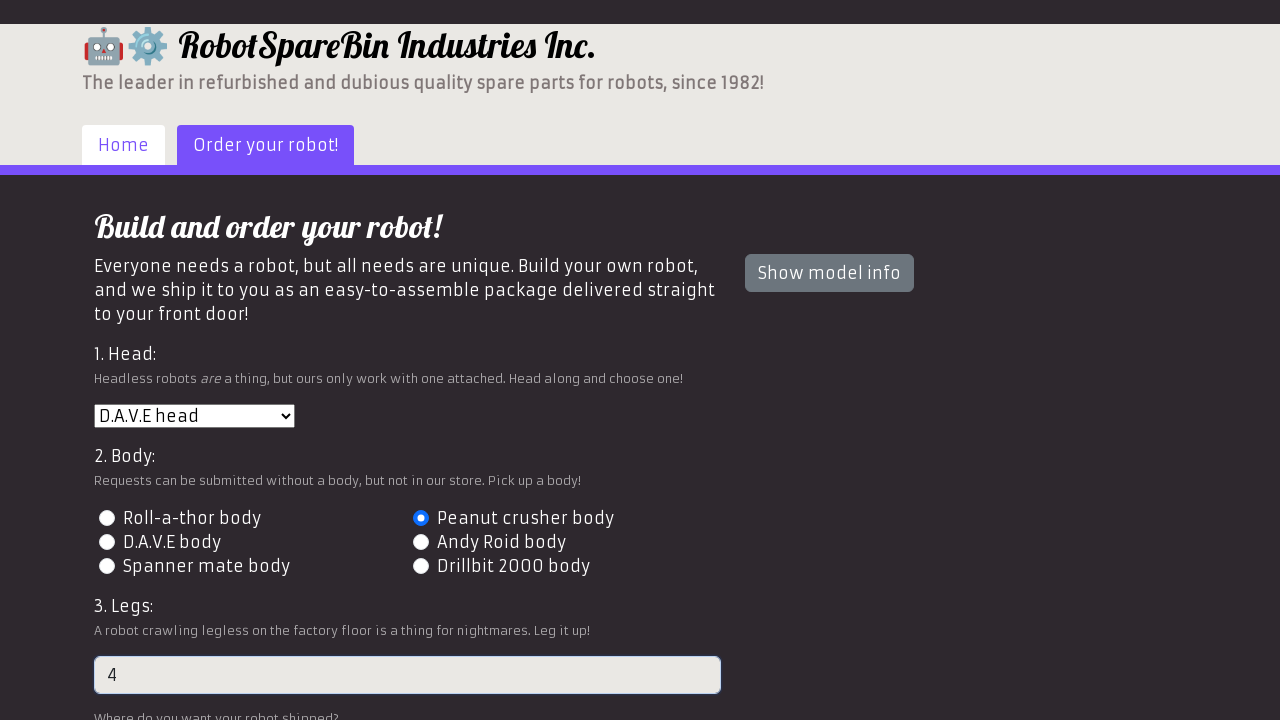

Clicked Preview button to display robot preview at (141, 605) on button:has-text('Preview')
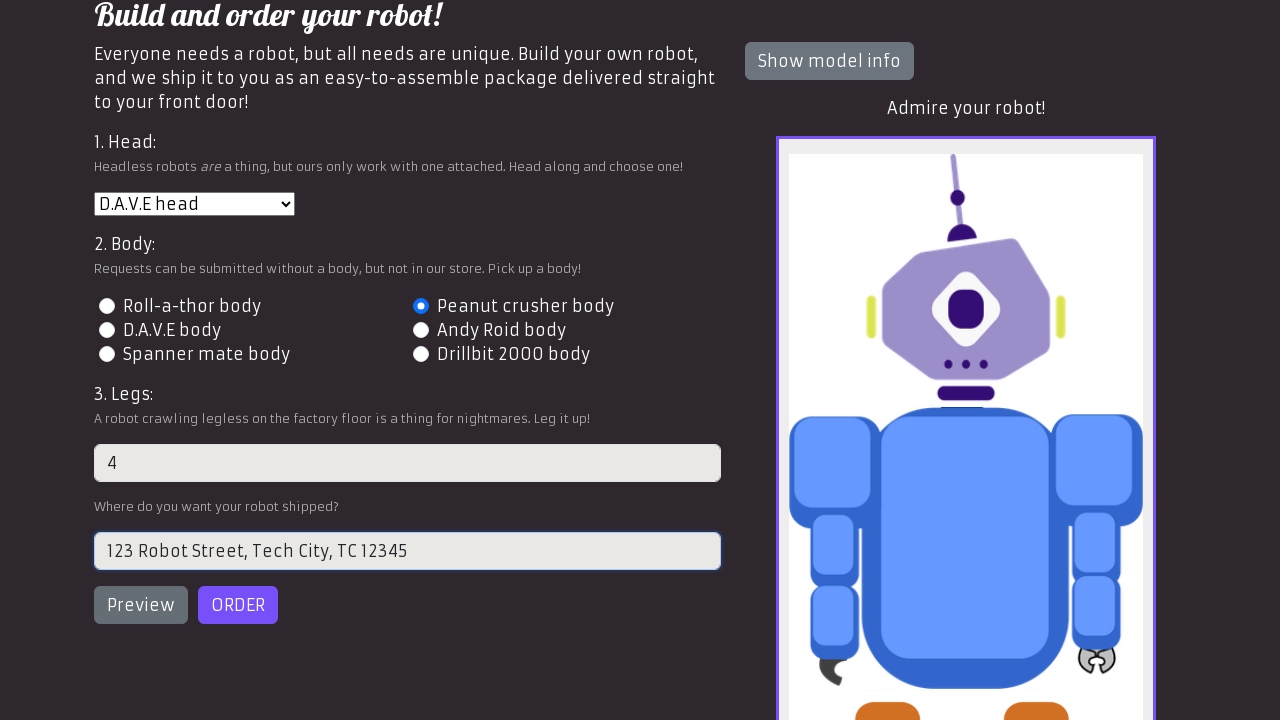

Robot preview image loaded successfully
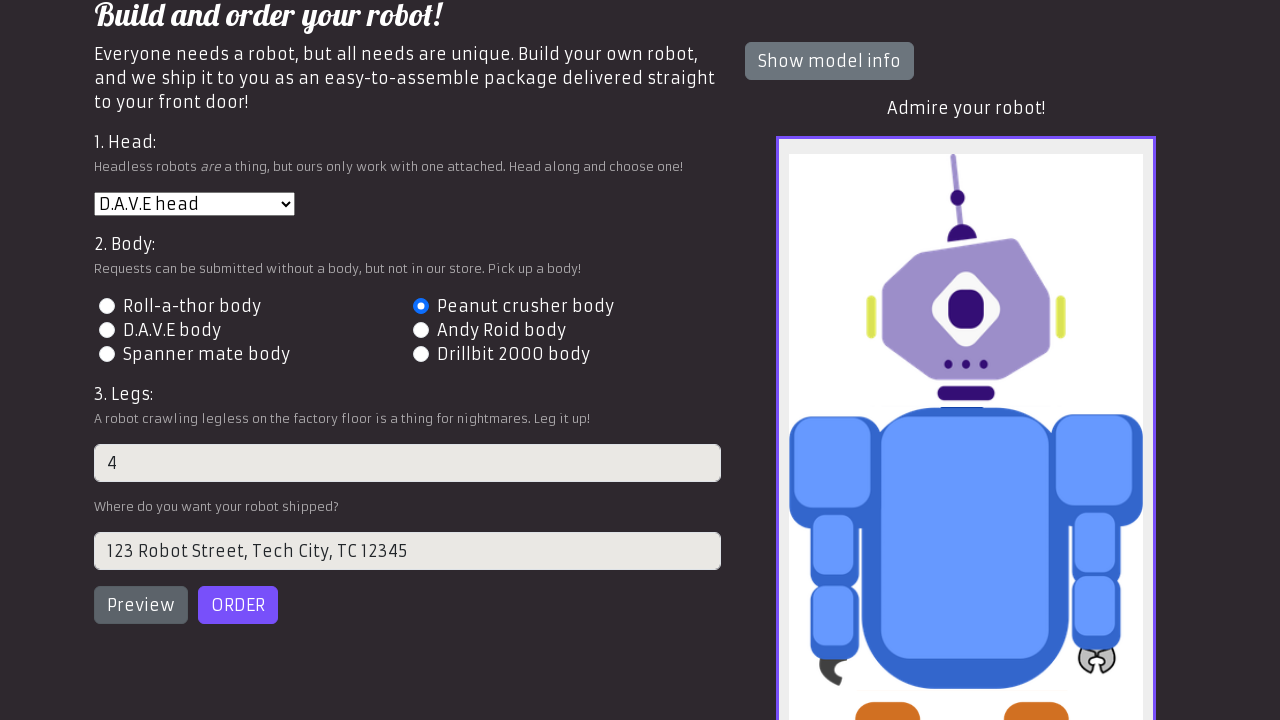

Clicked Order button to submit the robot order at (238, 605) on button:has-text('Order')
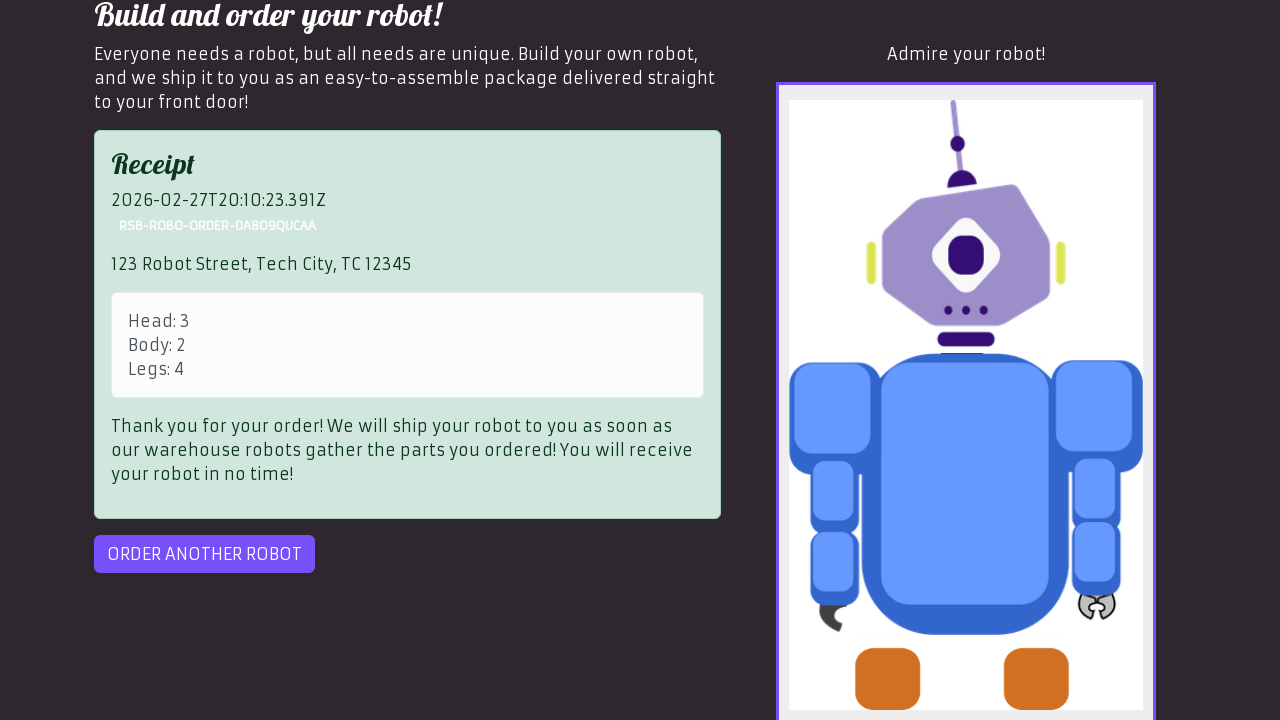

Order confirmed - receipt displayed successfully
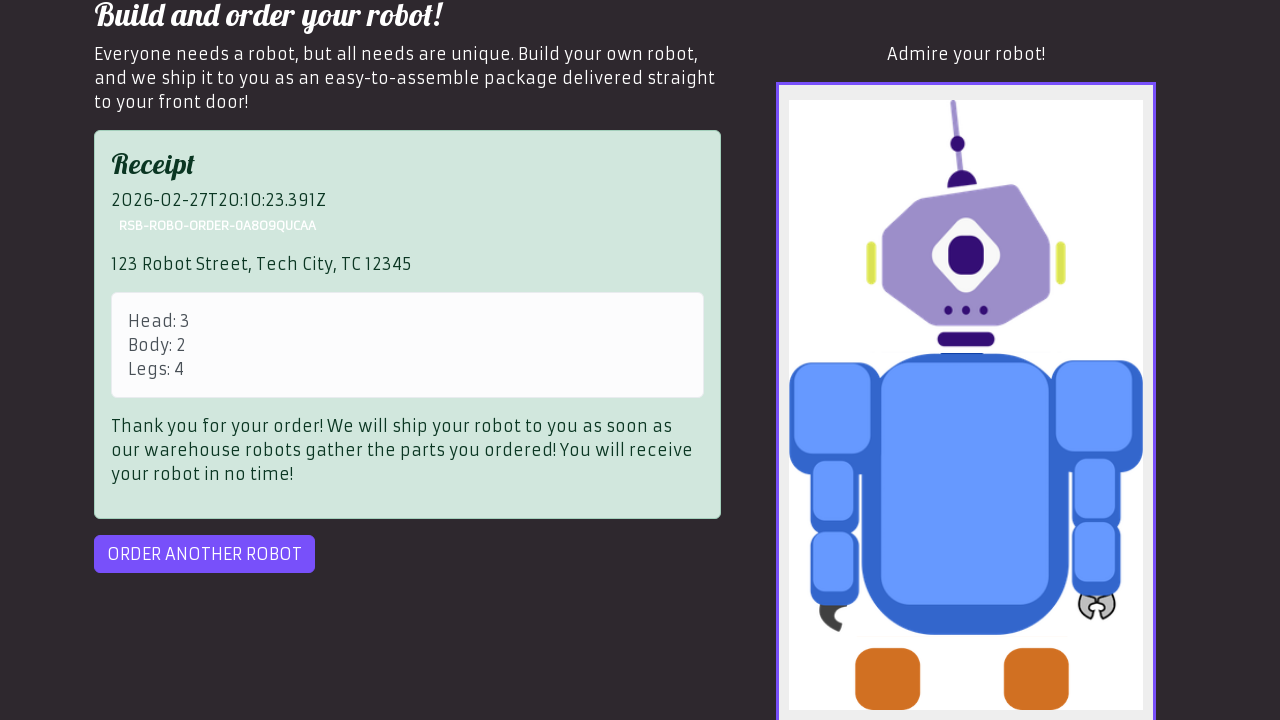

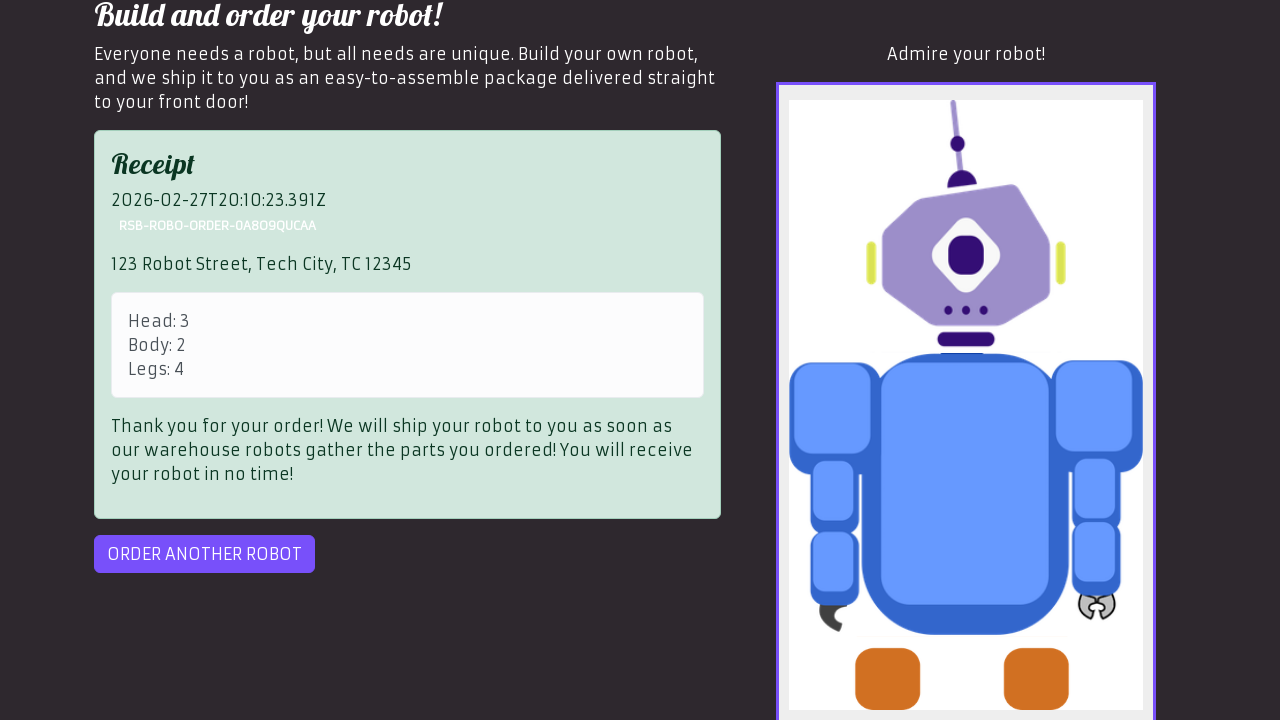